Tests a math challenge form by reading a displayed value, calculating the answer using a logarithmic formula, filling in the result, checking required checkboxes, and submitting the form.

Starting URL: http://suninjuly.github.io/math.html

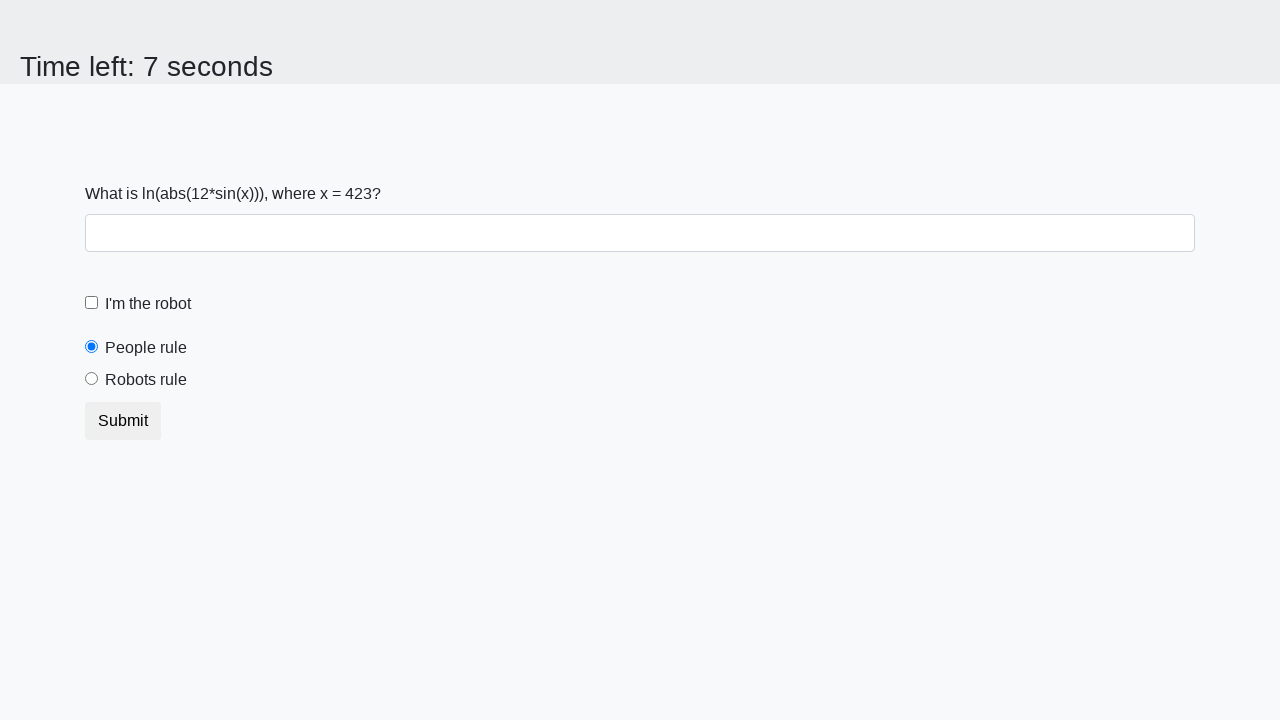

Located the x value input element
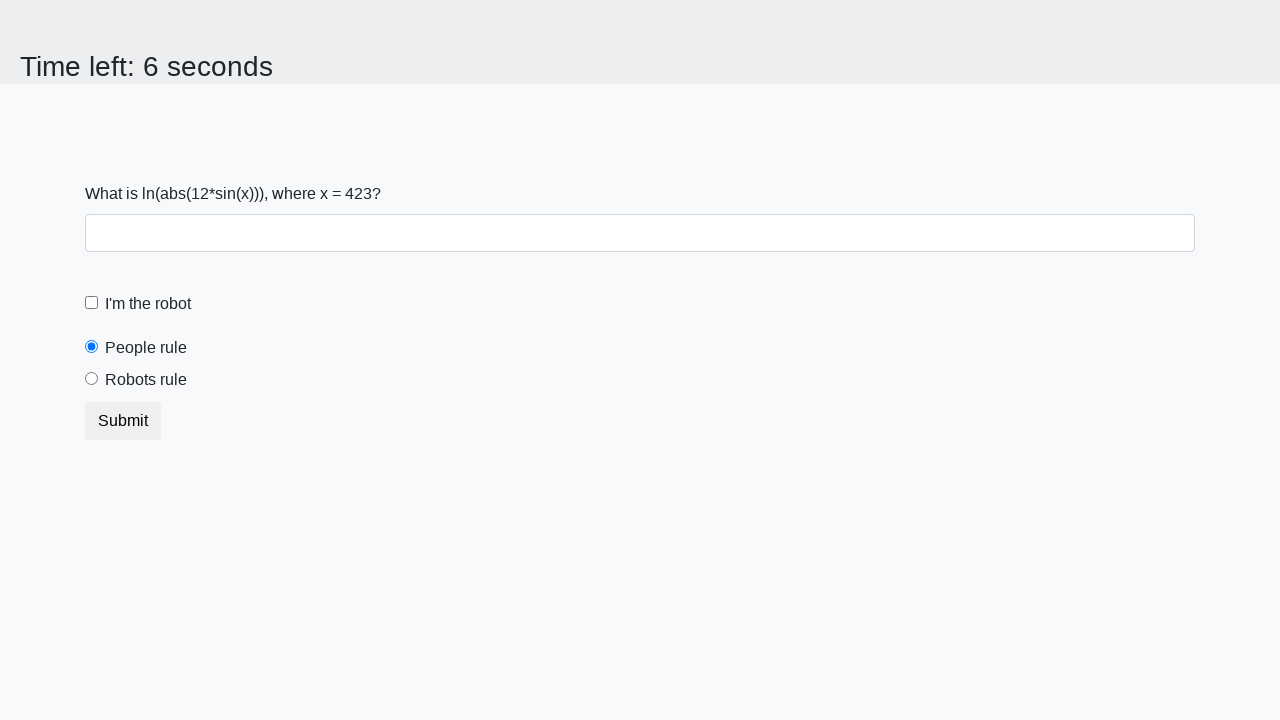

Retrieved x value from page: 423
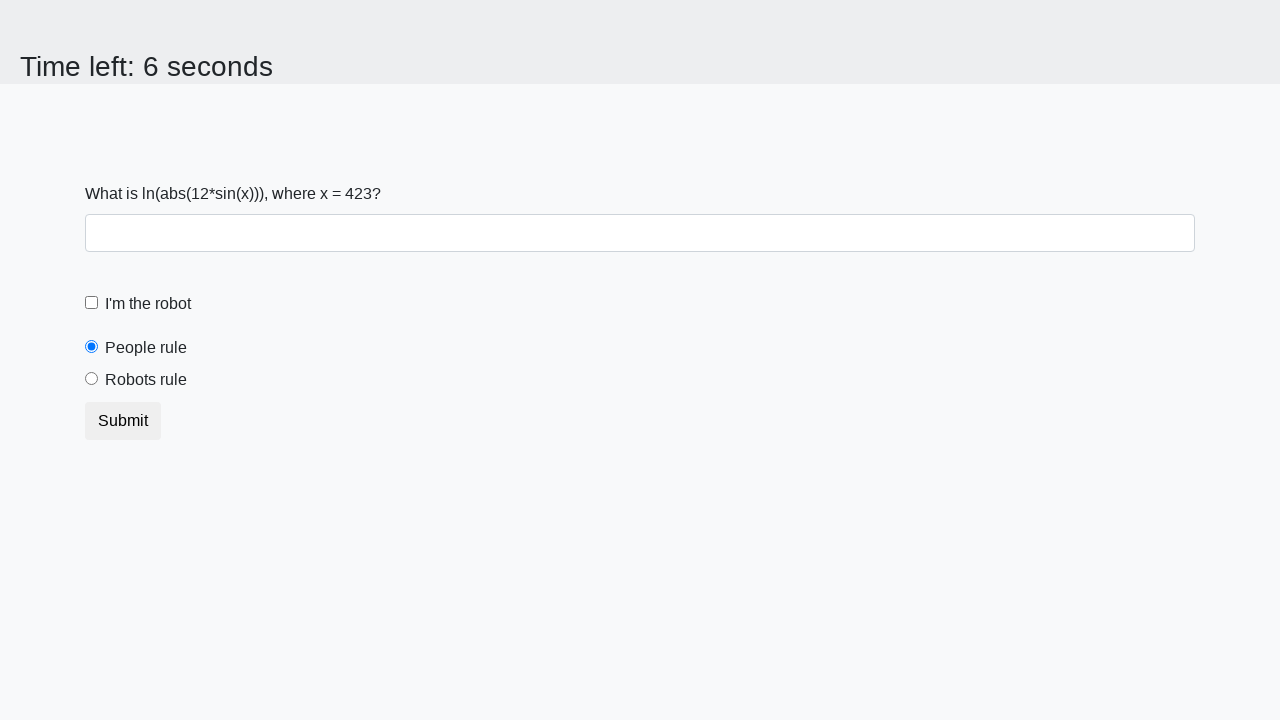

Calculated answer using logarithmic formula: 2.377226125495182
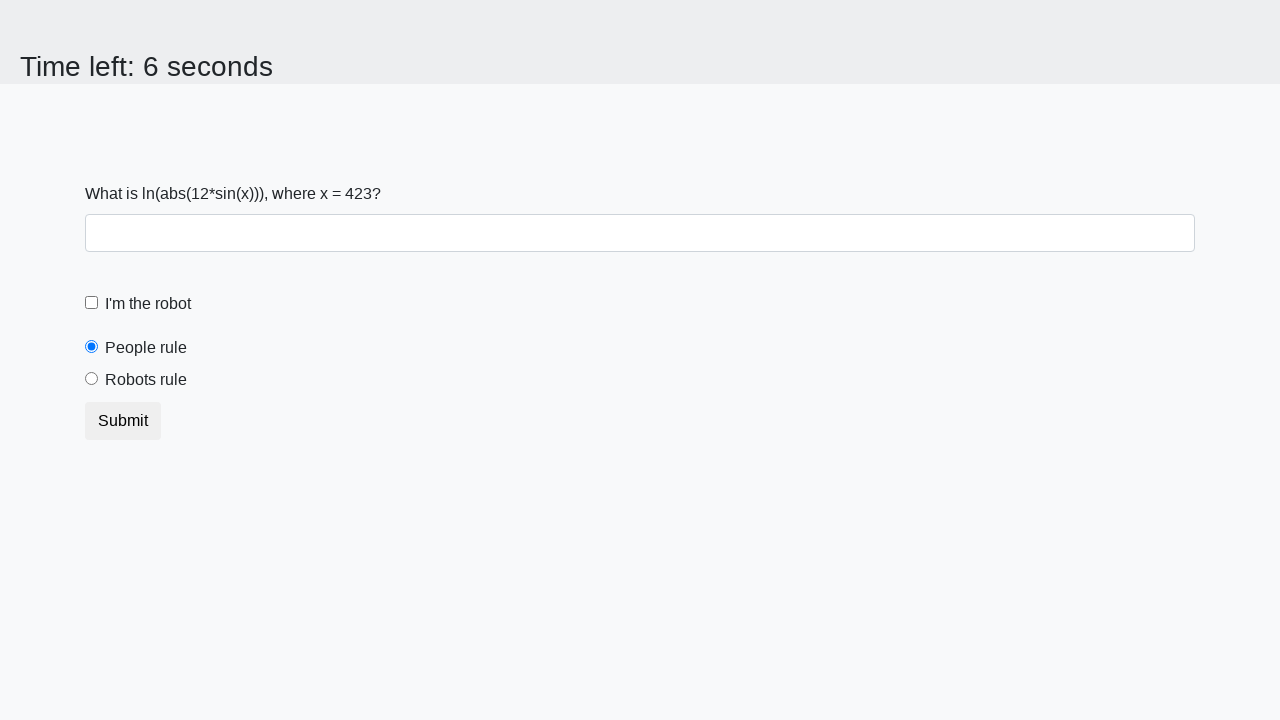

Filled in the calculated answer in the answer field on #answer
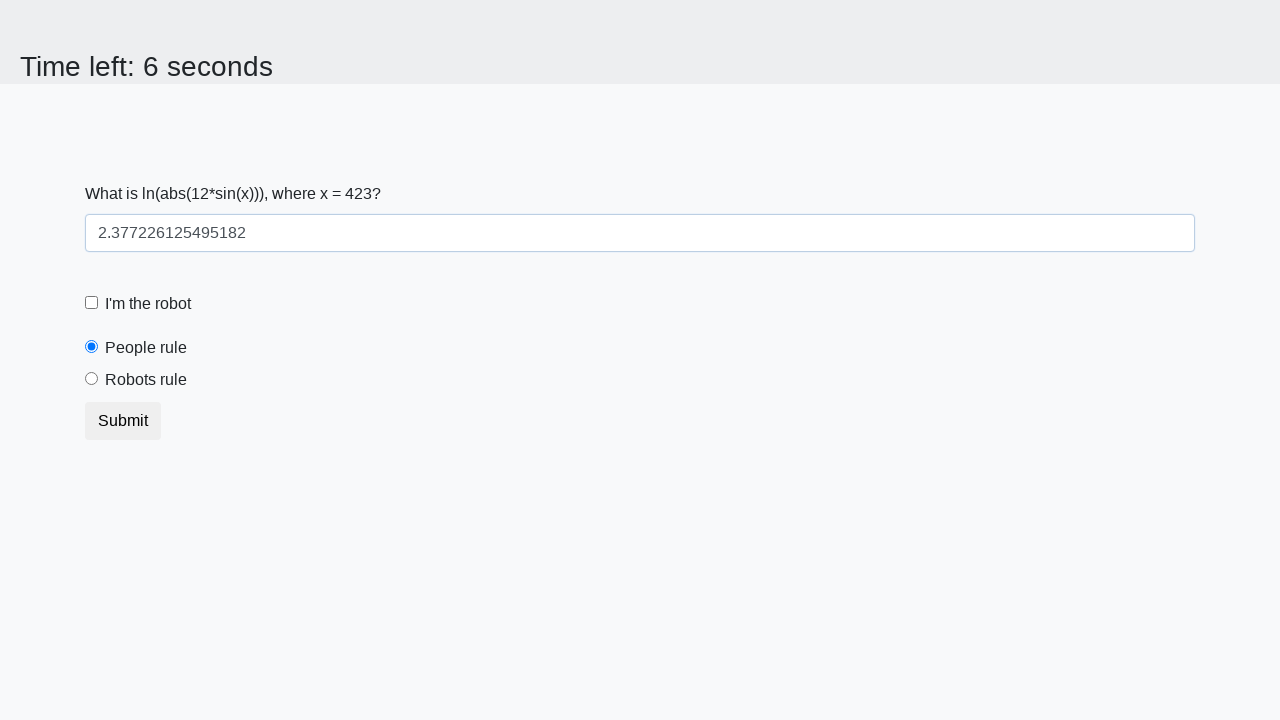

Checked the robot checkbox at (92, 303) on #robotCheckbox
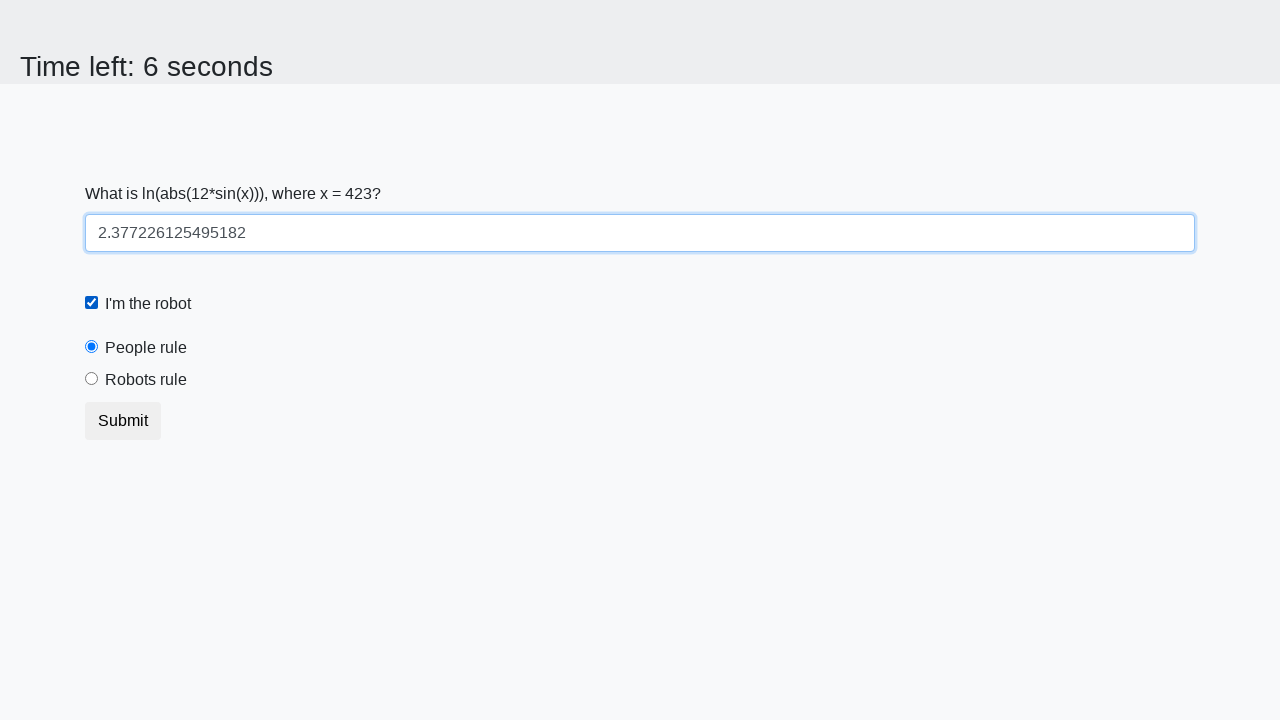

Checked the robots rule checkbox at (92, 379) on #robotsRule
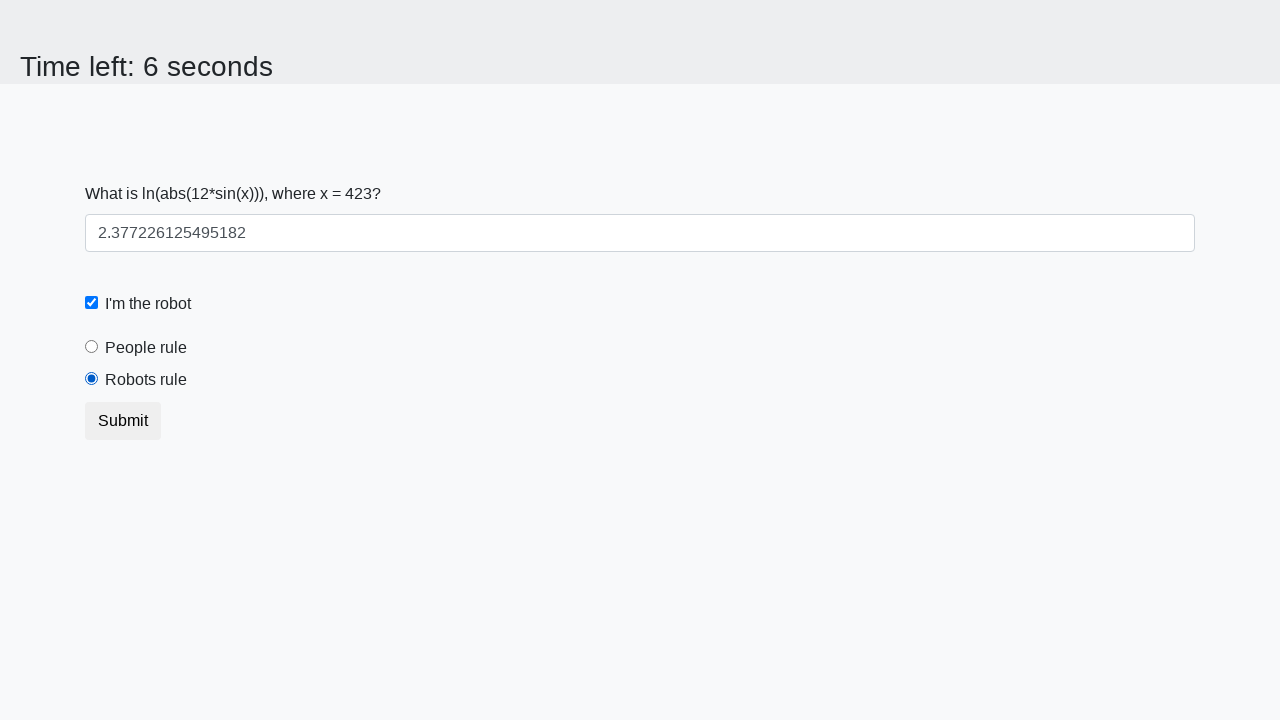

Clicked the submit button to submit the form at (123, 421) on button.btn
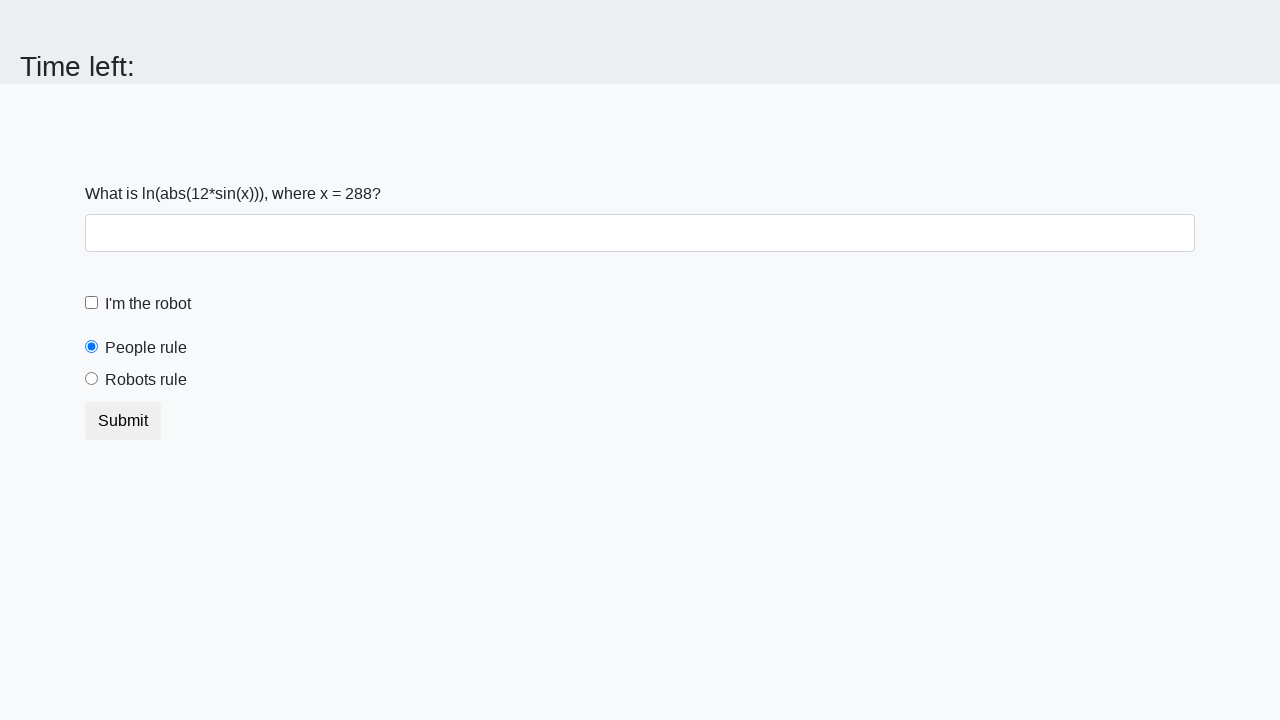

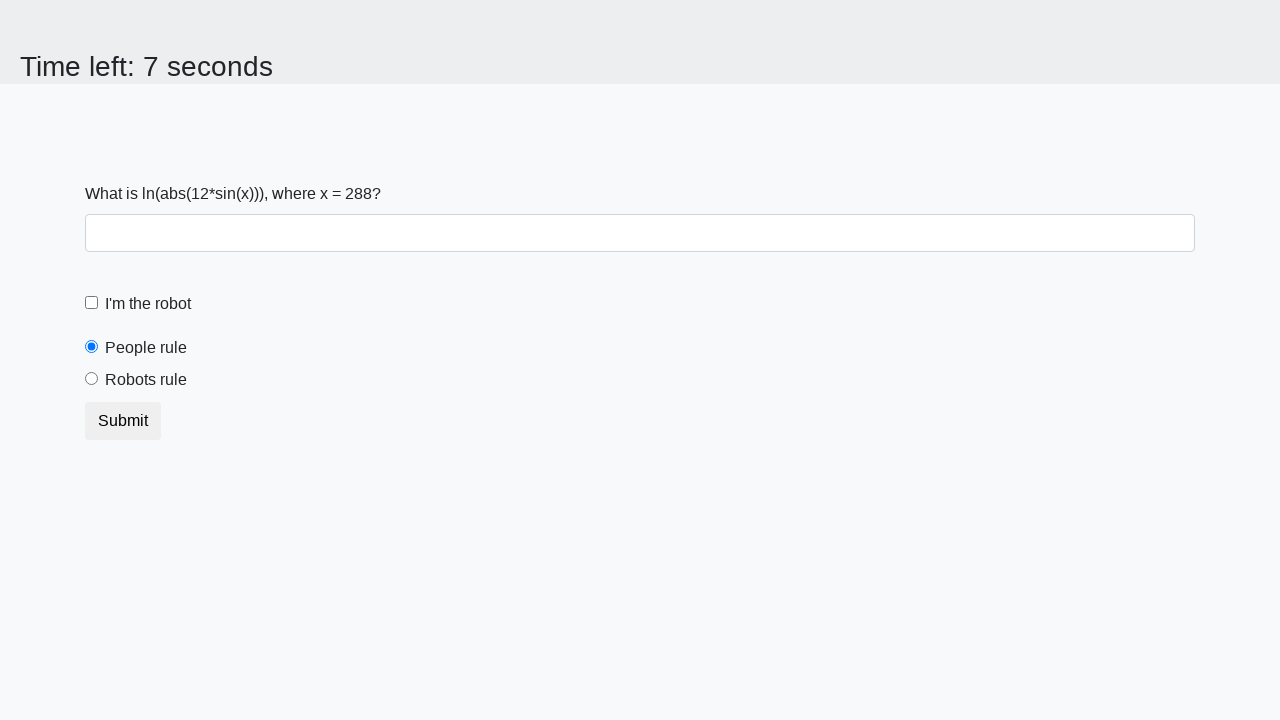